Tests a practice registration form by filling in first name, last name, email, selecting gender, entering mobile number, and submitting the form.

Starting URL: https://demoqa.com/automation-practice-form

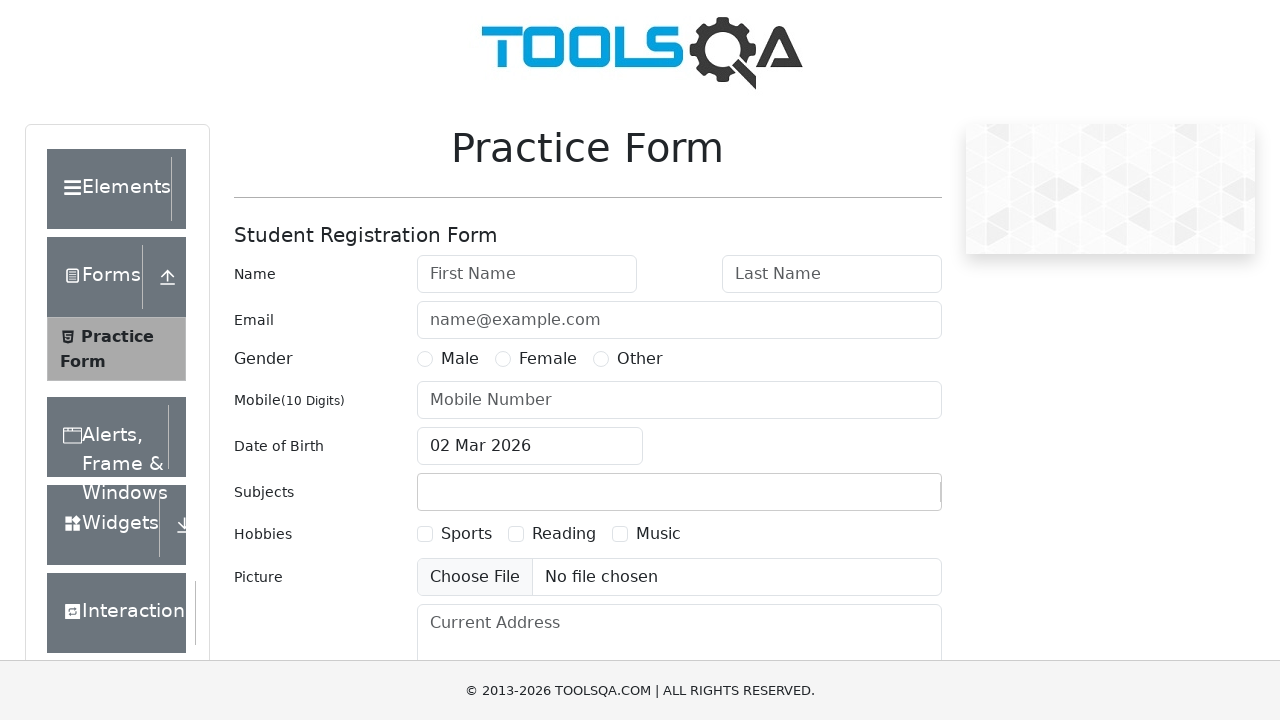

Filled first name field with 'John' on input#firstName
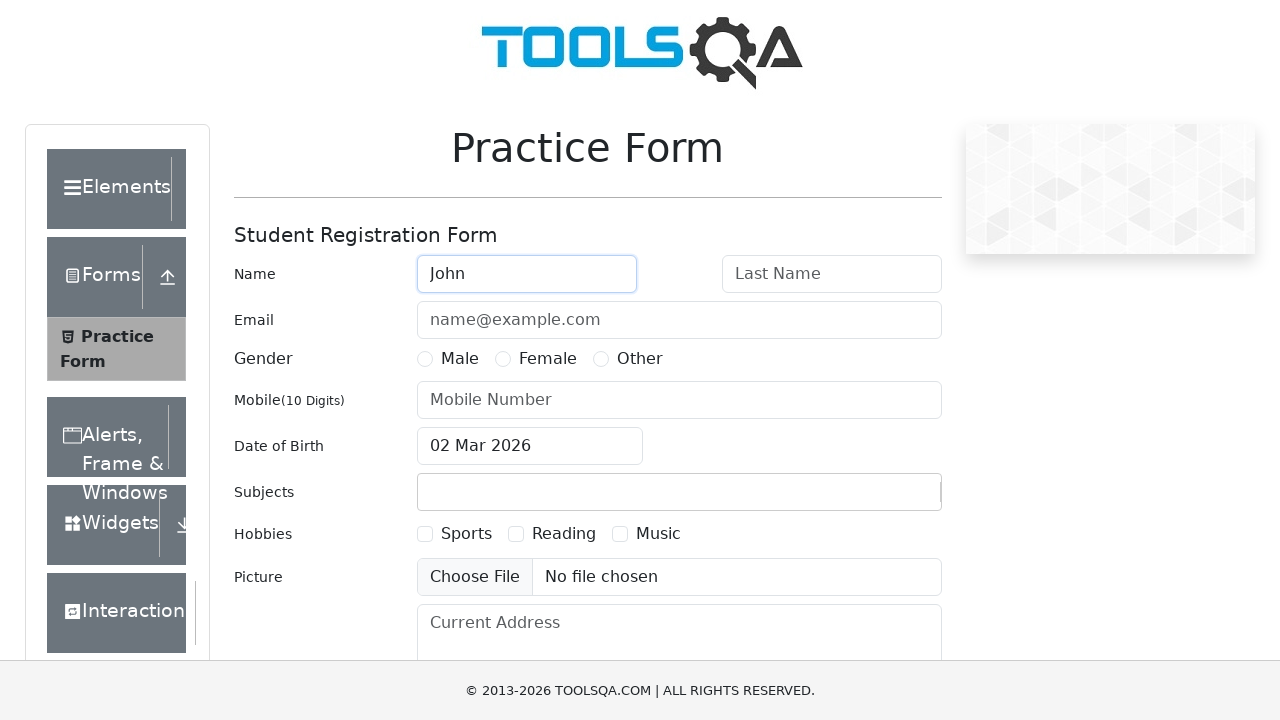

Filled last name field with 'Smith' on input#lastName
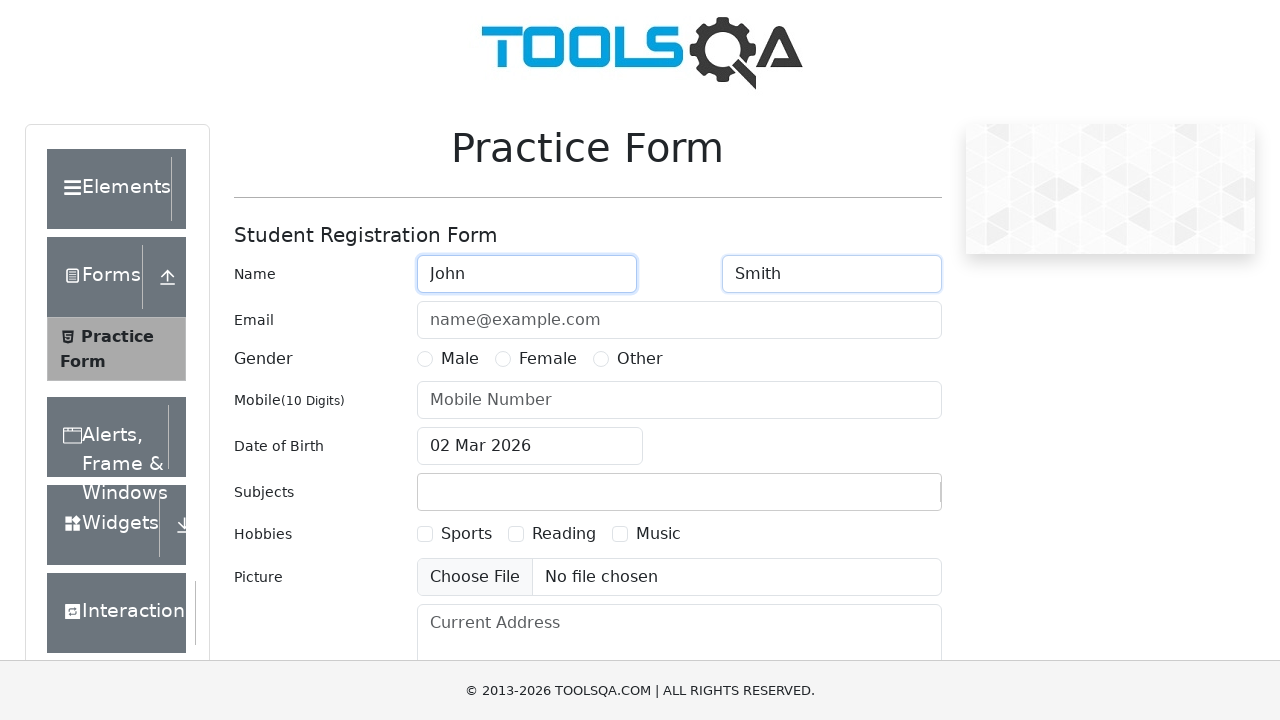

Filled email field with 'johnsmith@example.com' on input#userEmail
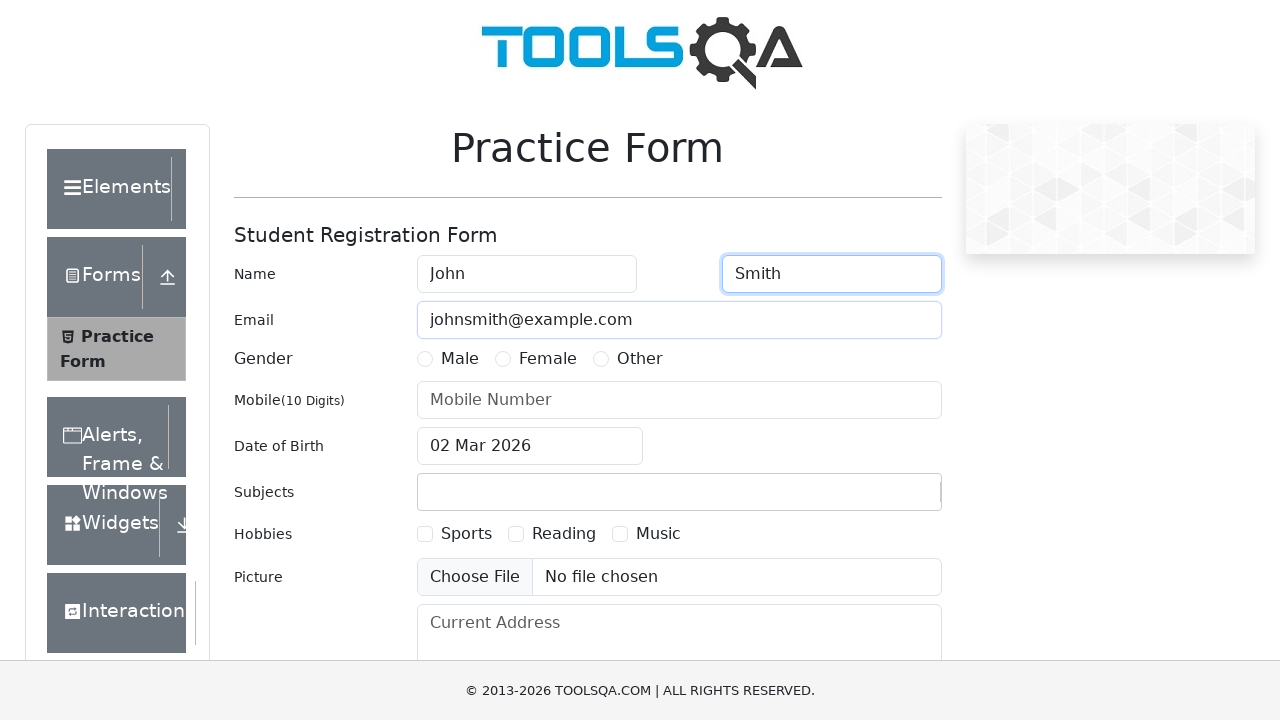

Selected Female gender option at (548, 359) on label:text('Female')
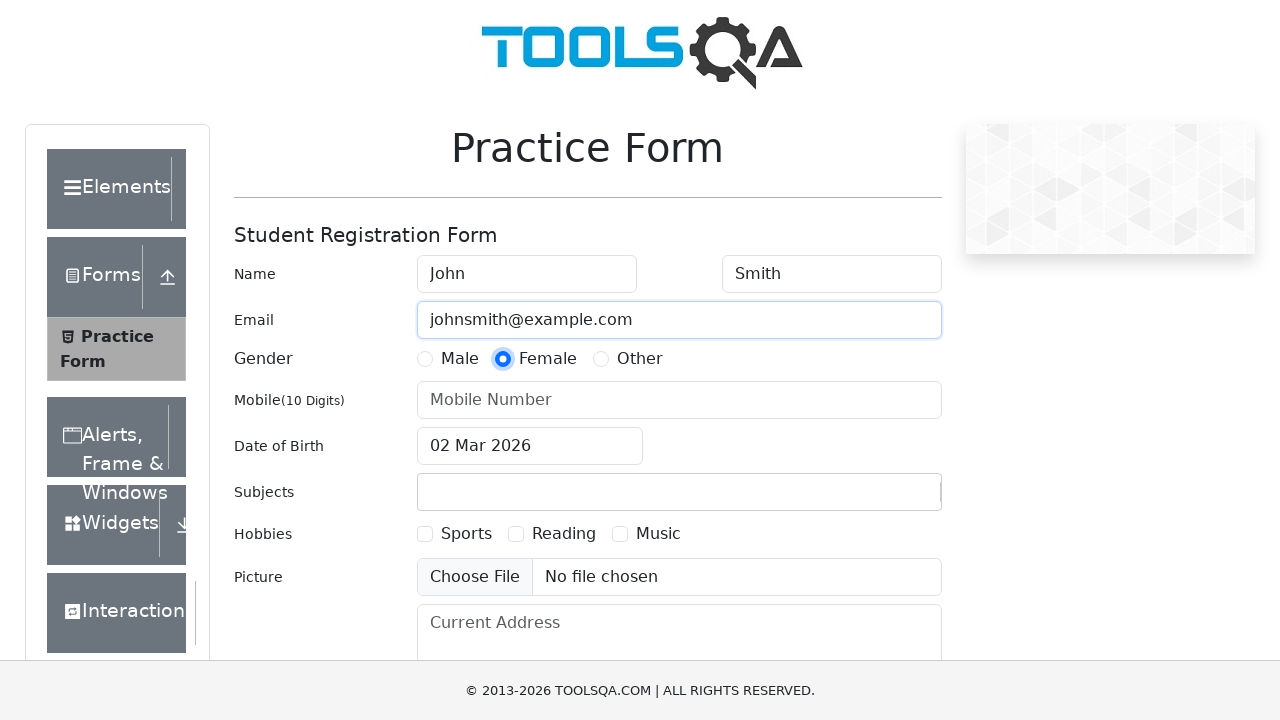

Filled mobile number field with '9876543210' on input#userNumber
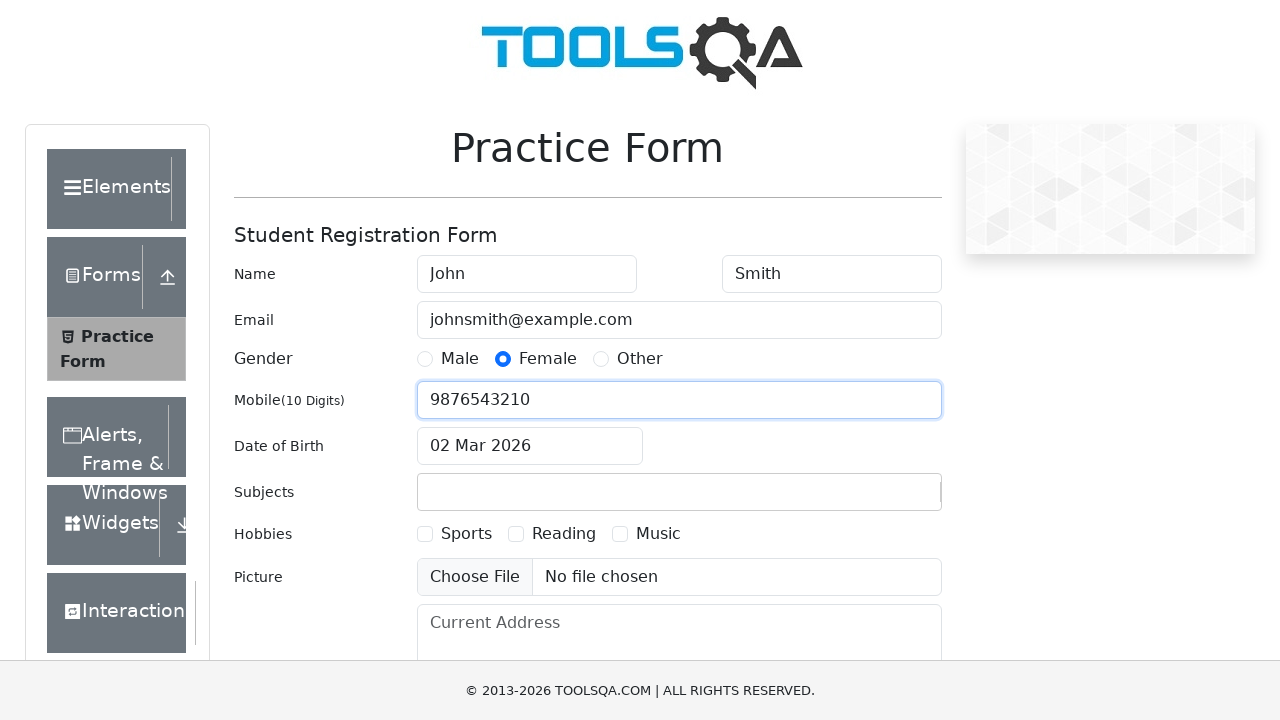

Clicked Submit button to submit the registration form at (885, 499) on button:text('Submit')
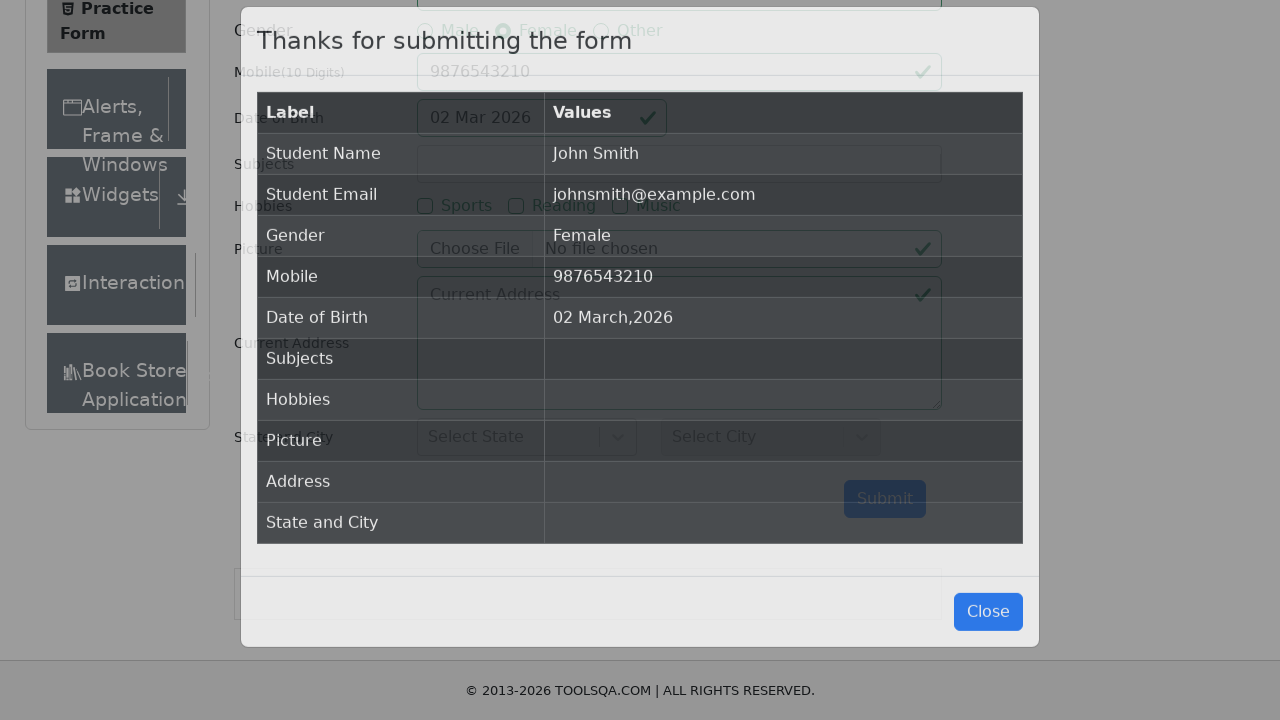

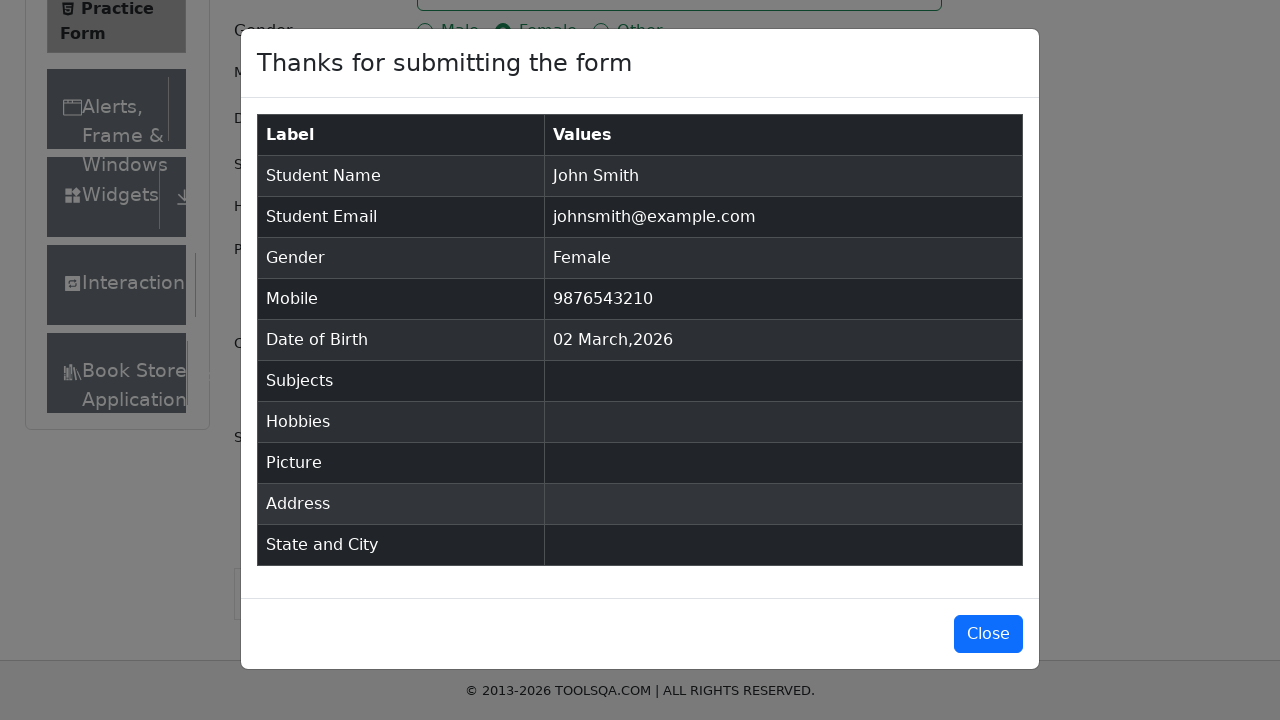